Navigates to wisequarter.com and verifies the page title contains "Wise Quarter"

Starting URL: https://wisequarter.com

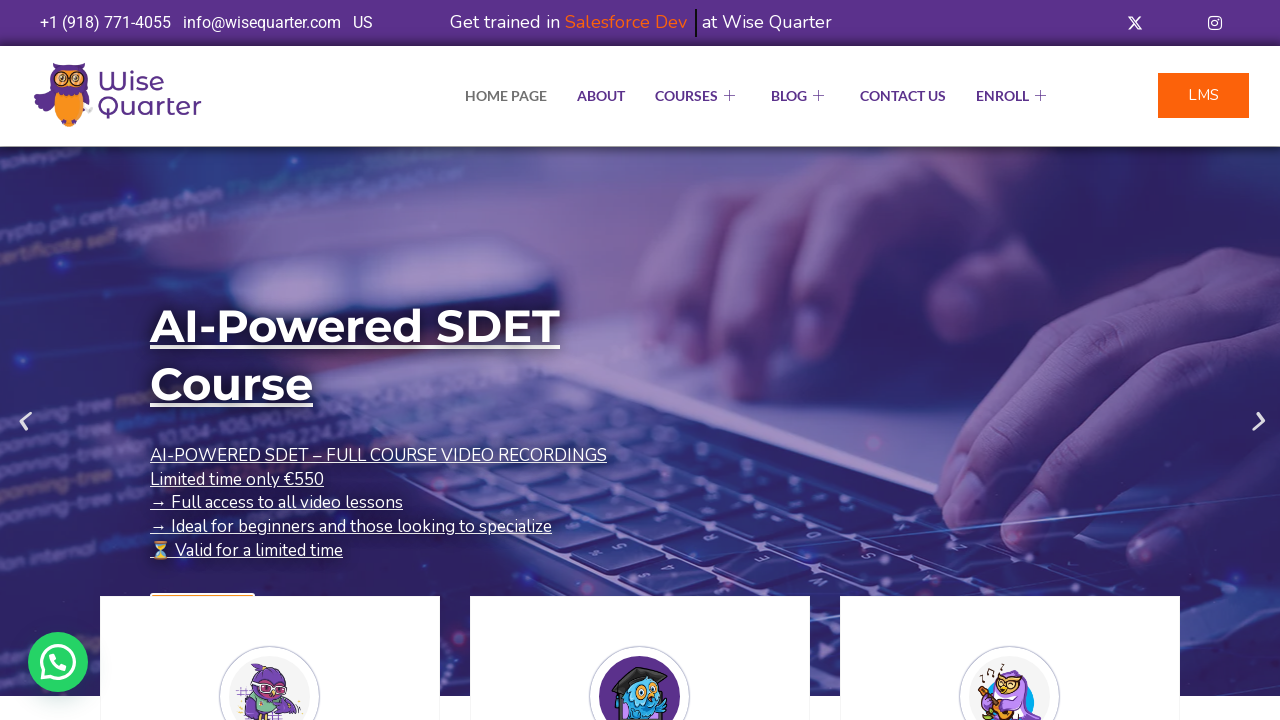

Retrieved page title
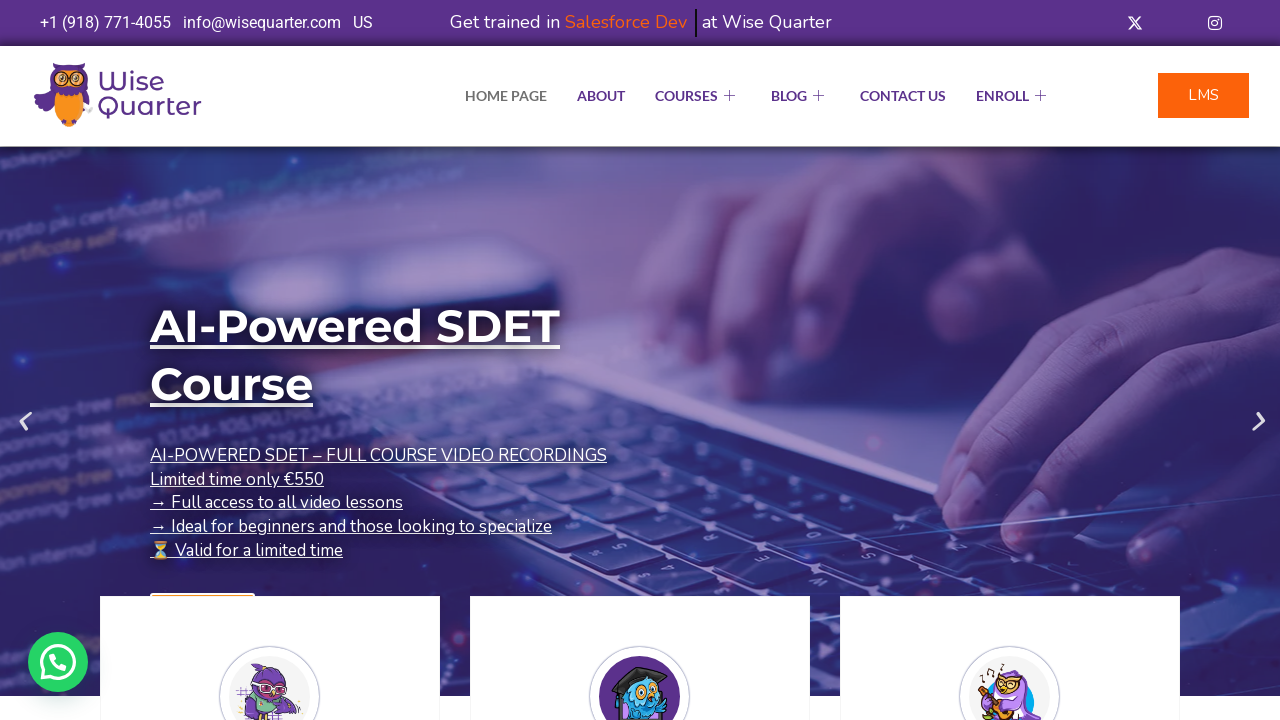

Verified page title contains 'Wise Quarter'
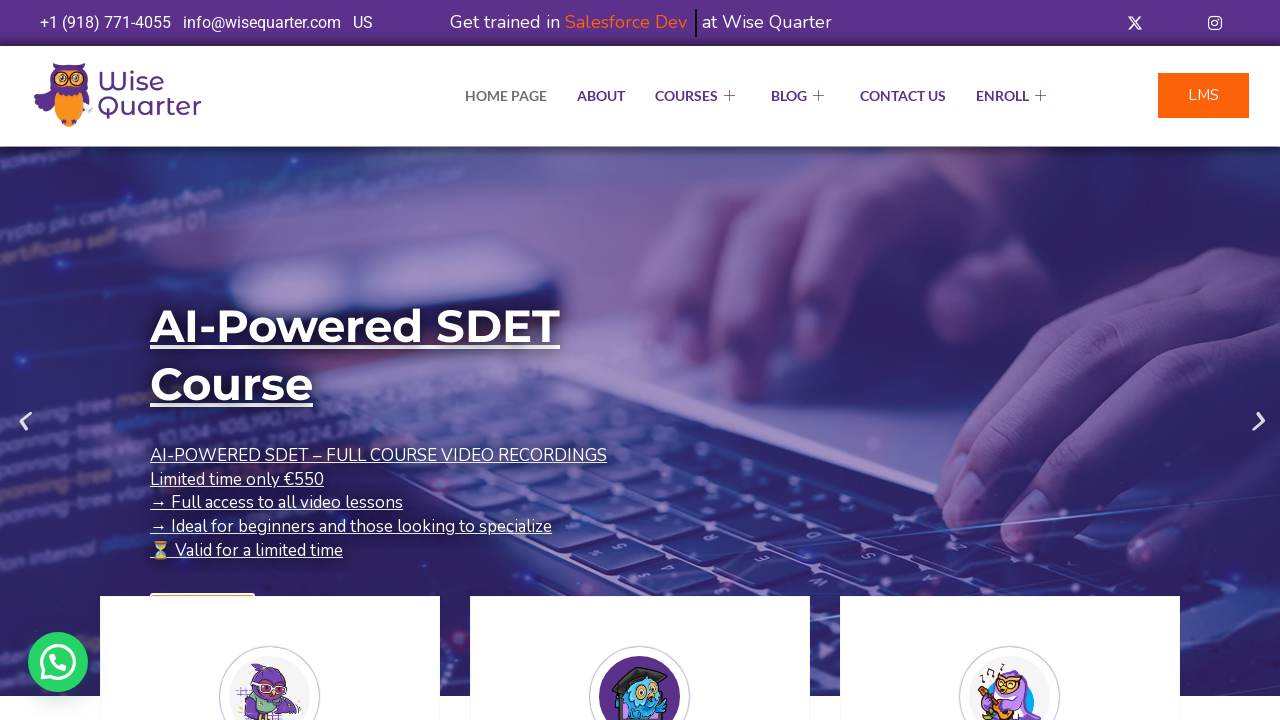

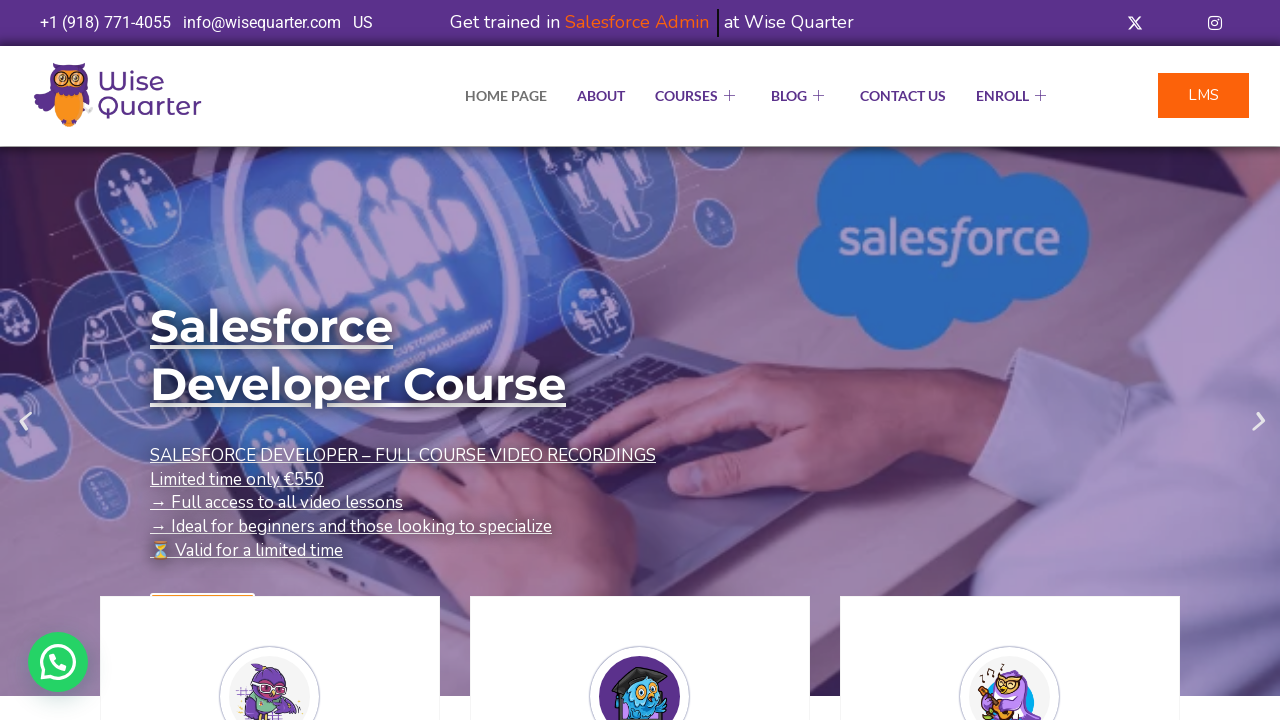